Tests jQuery UI draggable functionality by dragging an element to a new position within an iframe

Starting URL: https://jqueryui.com/draggable/

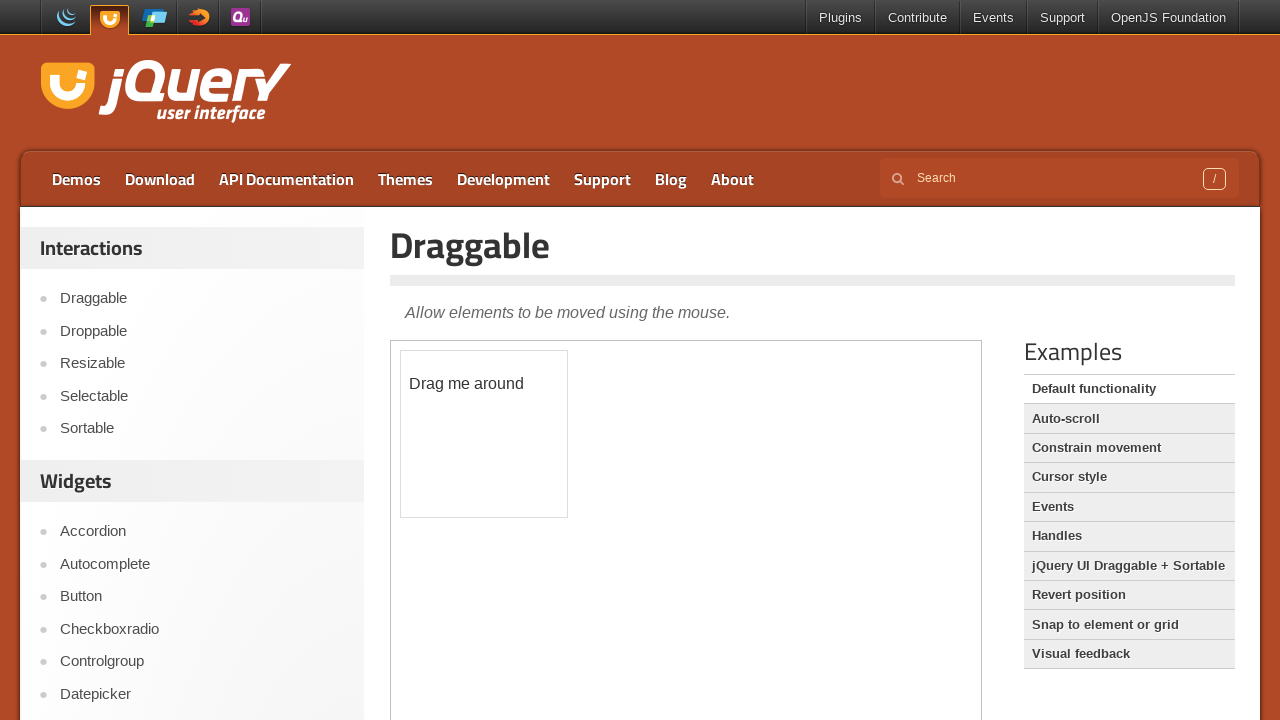

Located the iframe containing the draggable demo
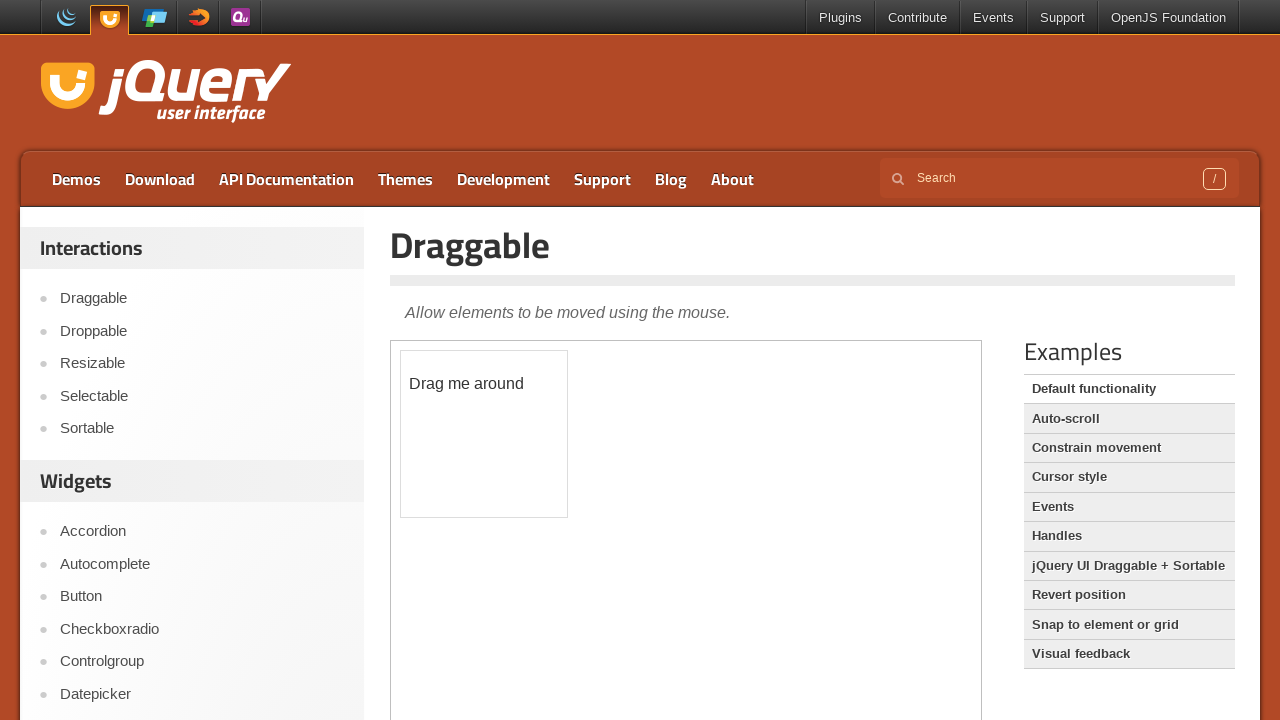

Located the draggable element within the iframe
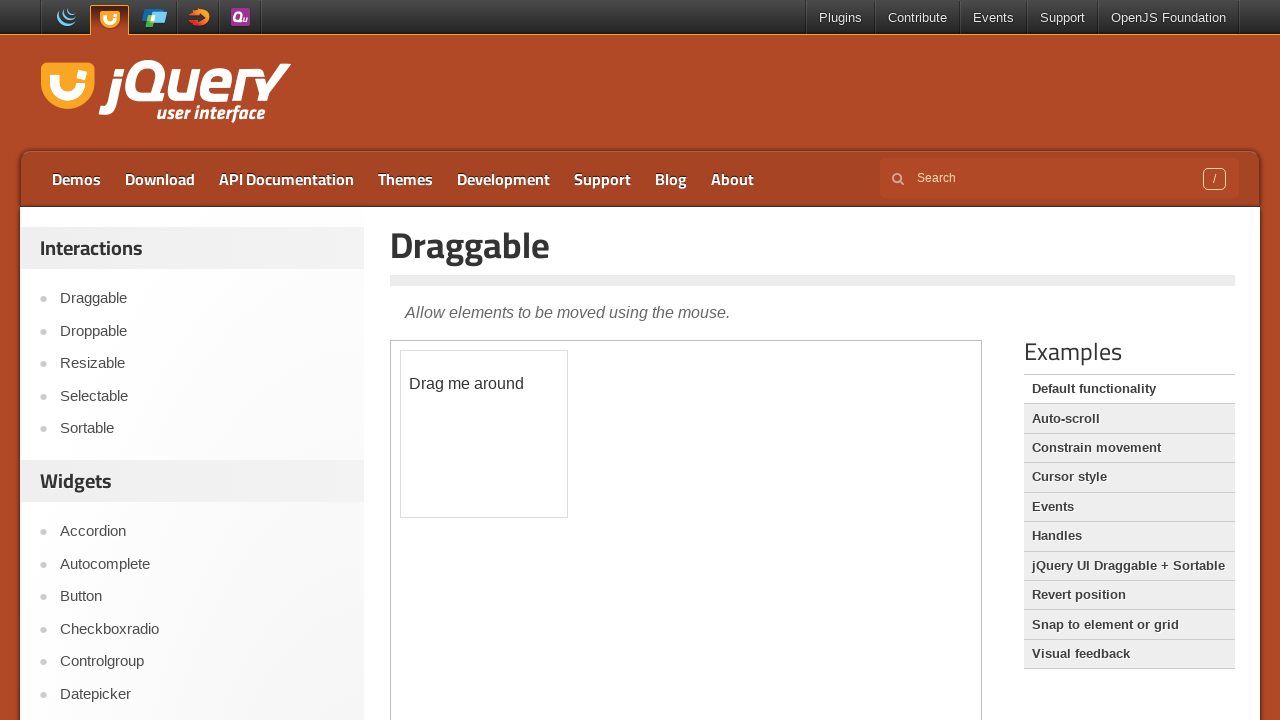

Retrieved the bounding box of the draggable element
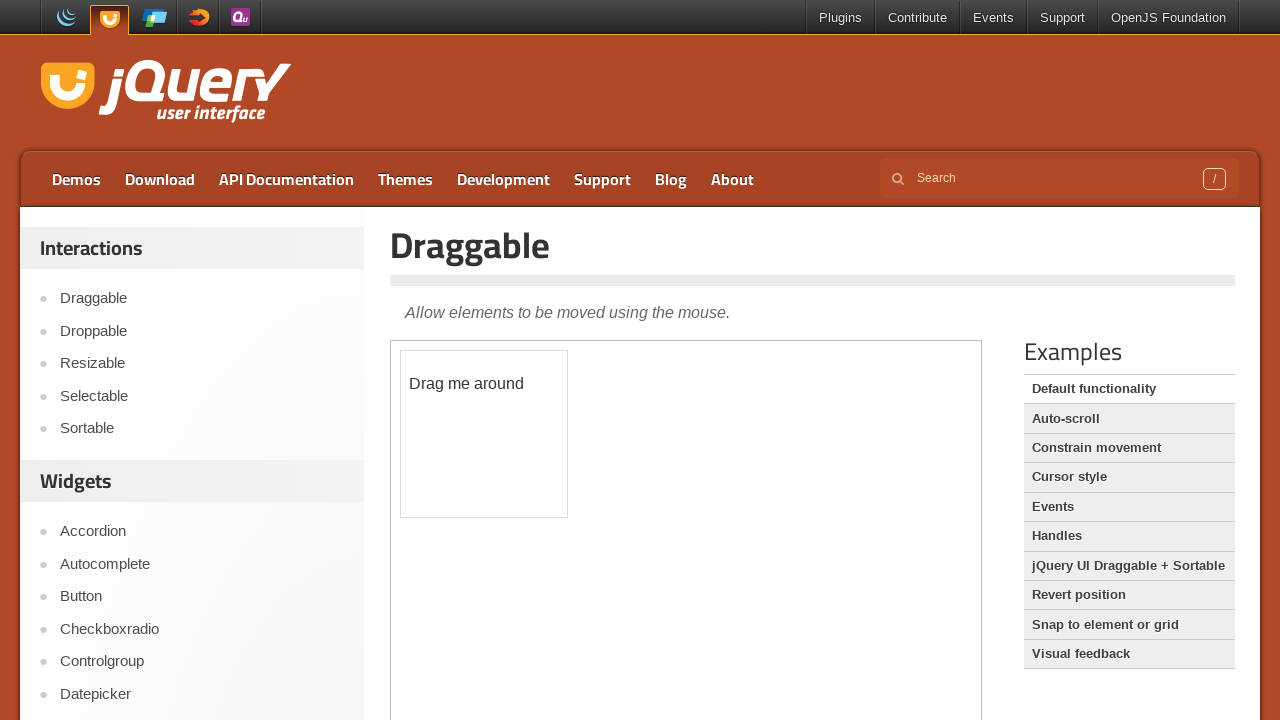

Dragged the element 50 pixels right and 50 pixels down at (451, 401)
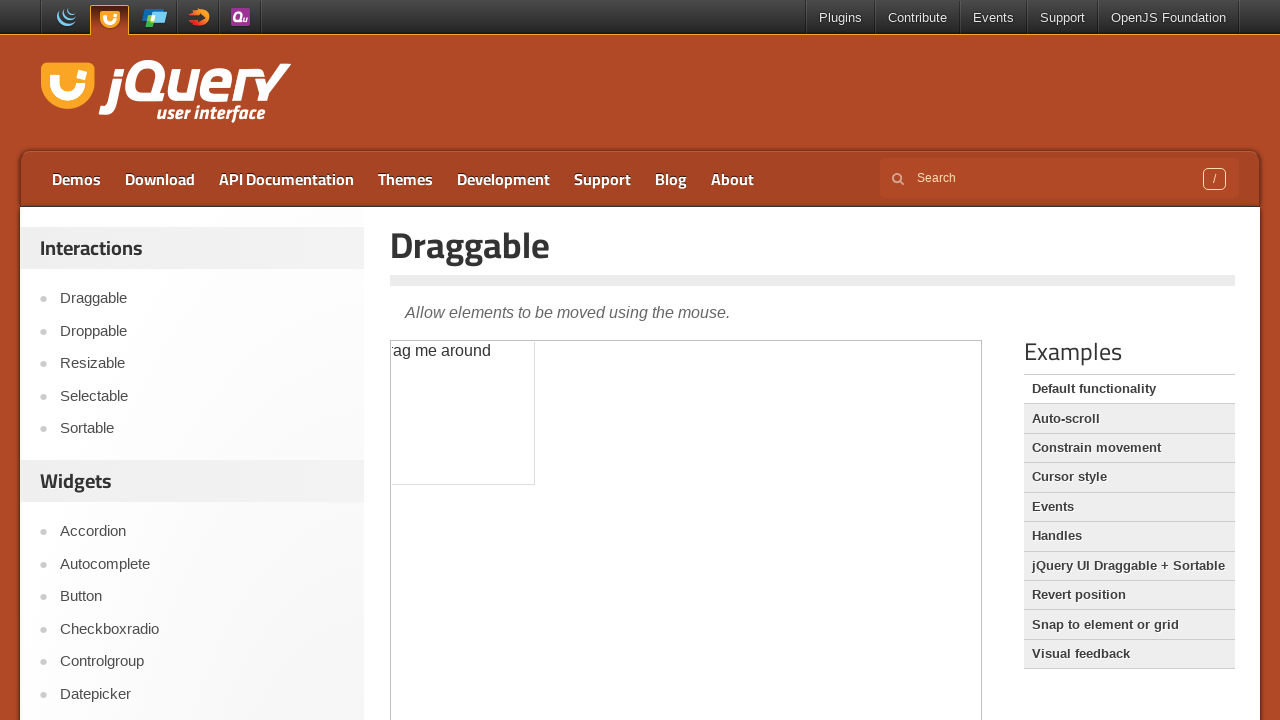

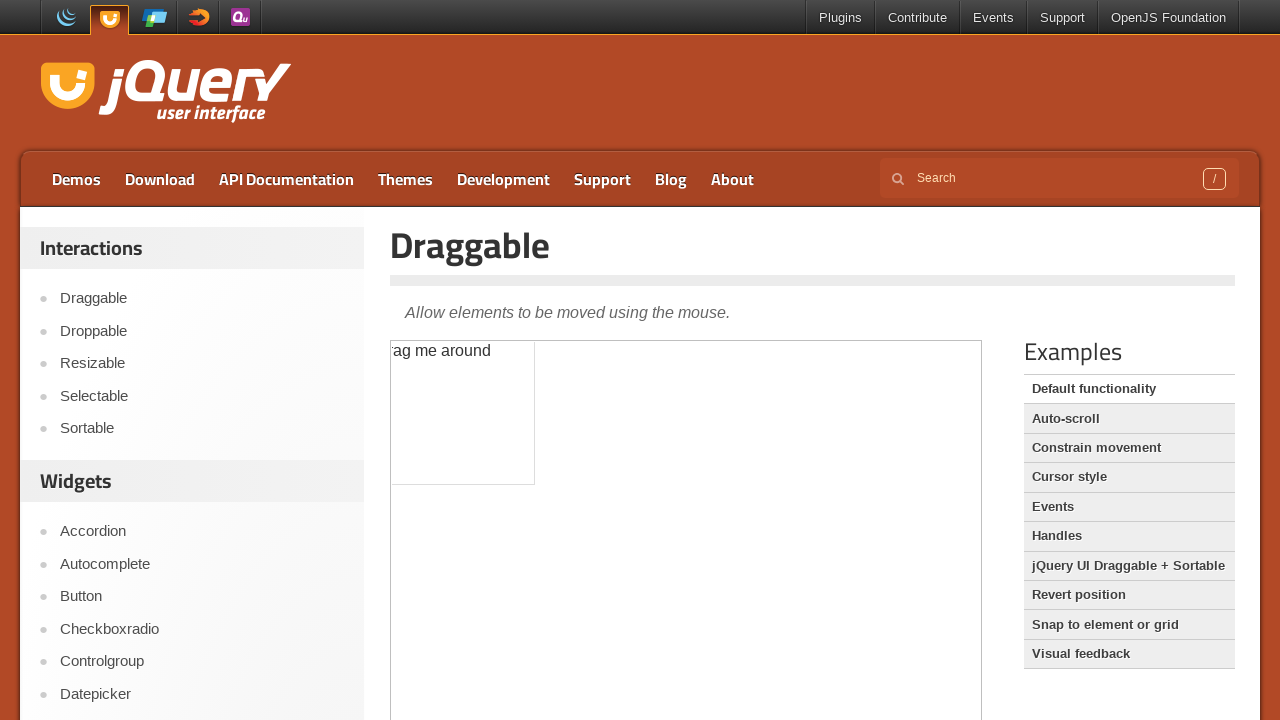